Interacts with jQuery UI selectable demo by switching to iframe and attempting to select items from a list

Starting URL: http://jqueryui.com/selectable/

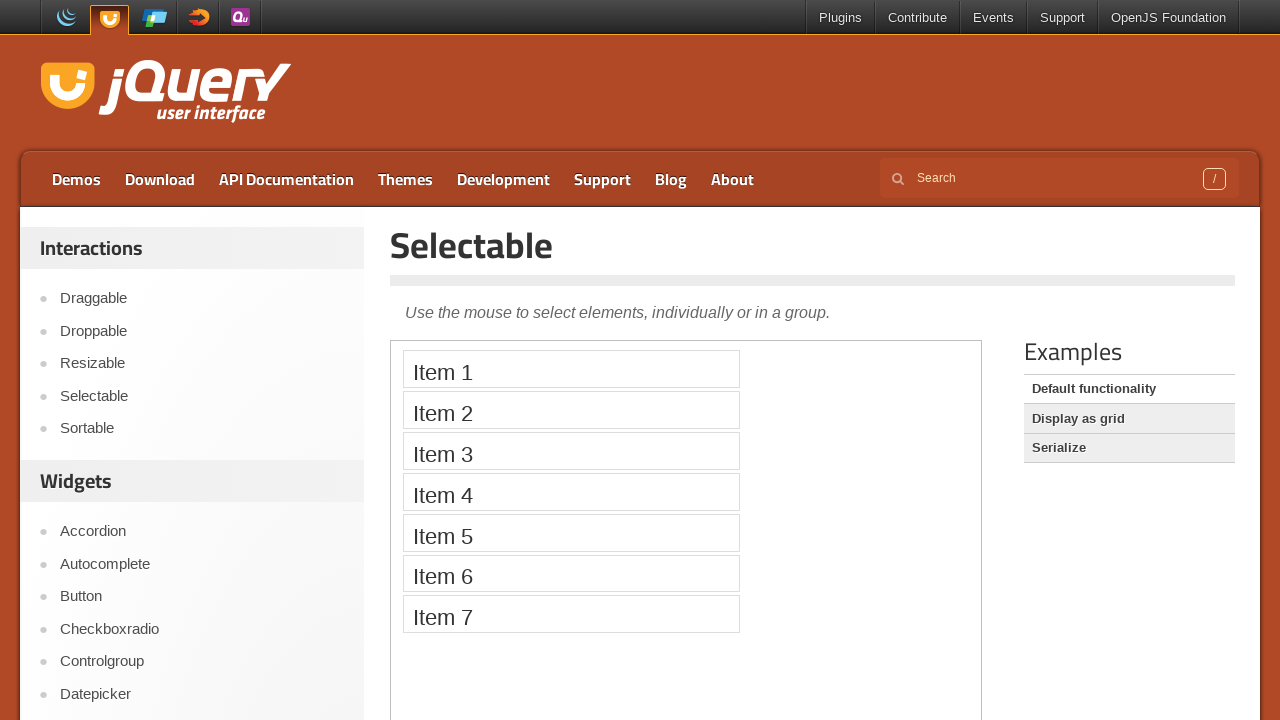

Located the demo frame containing jQuery UI selectable
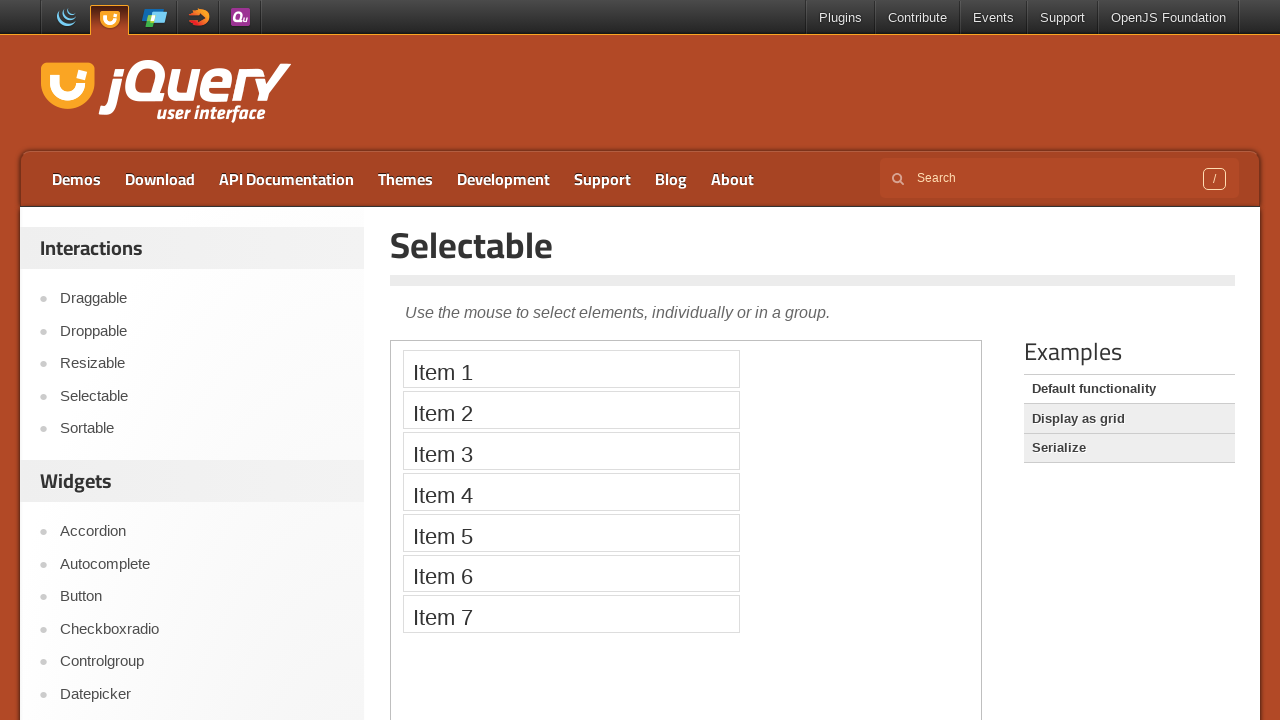

Clicked the first selectable item in the list at (571, 369) on .demo-frame >> internal:control=enter-frame >> #selectable li:nth-child(1)
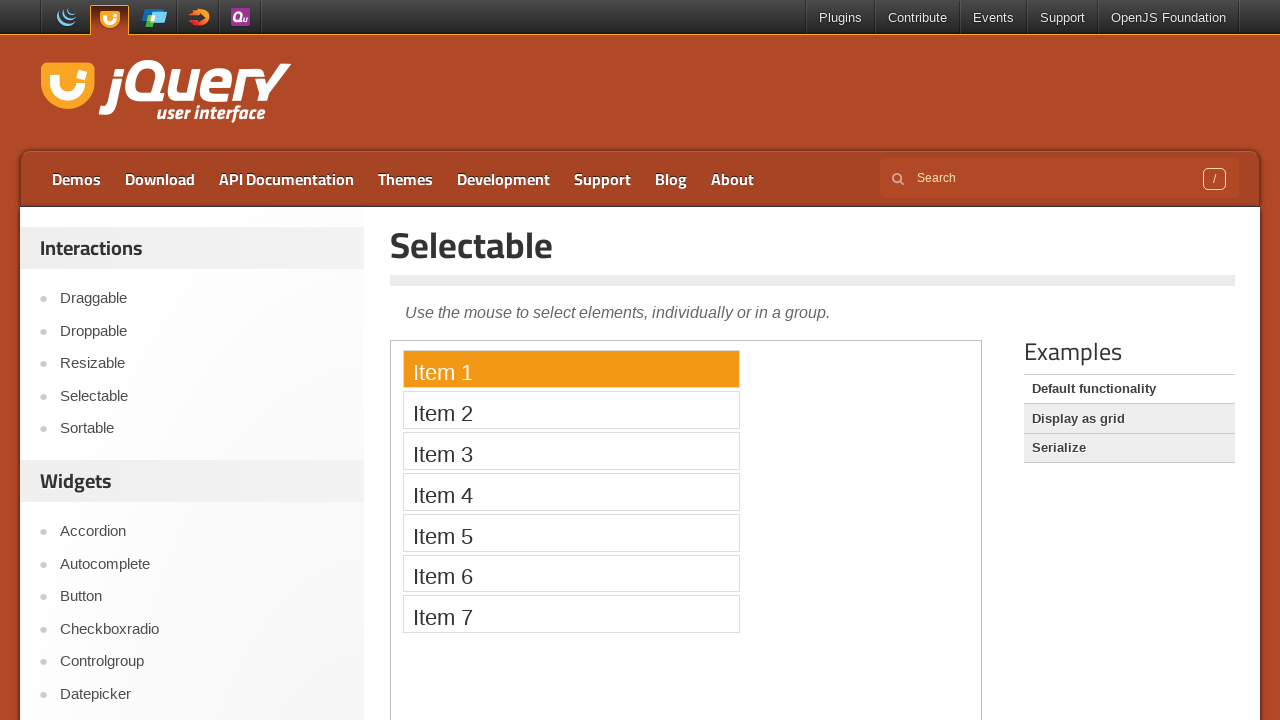

Pressed Control key for multi-select mode
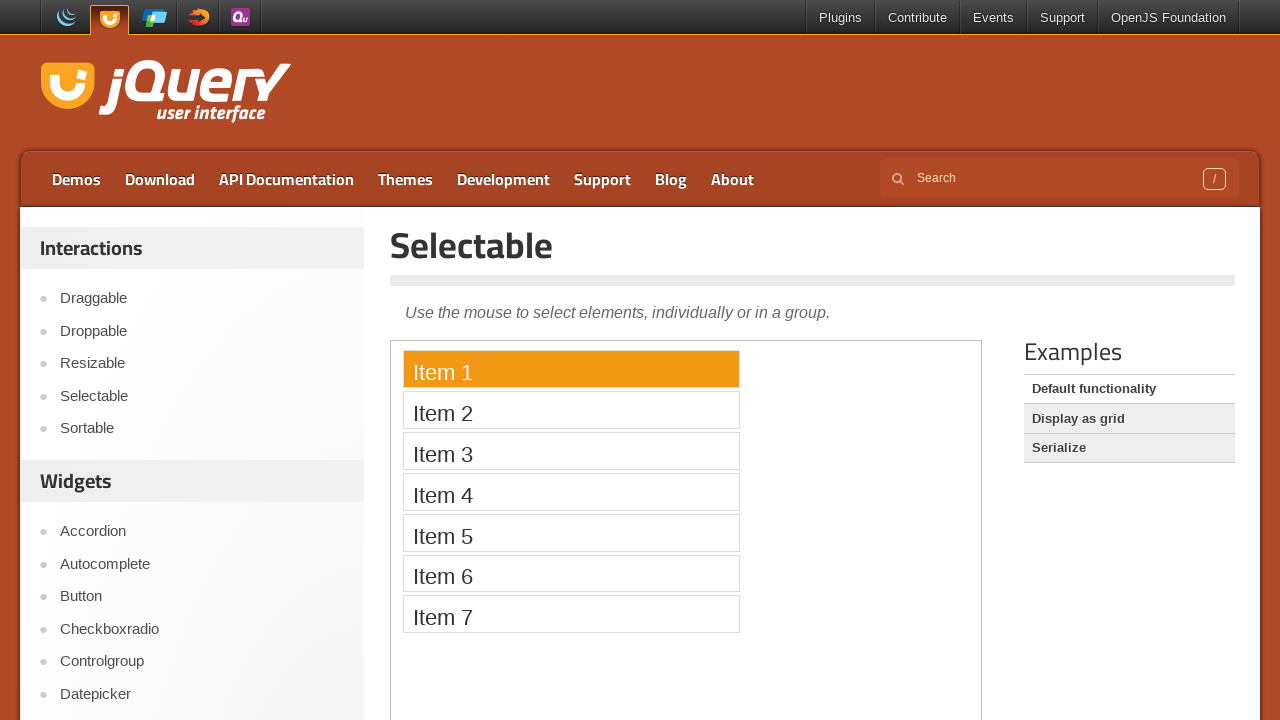

Clicked the fourth selectable item while holding Control for multi-select at (571, 492) on .demo-frame >> internal:control=enter-frame >> #selectable li:nth-child(4)
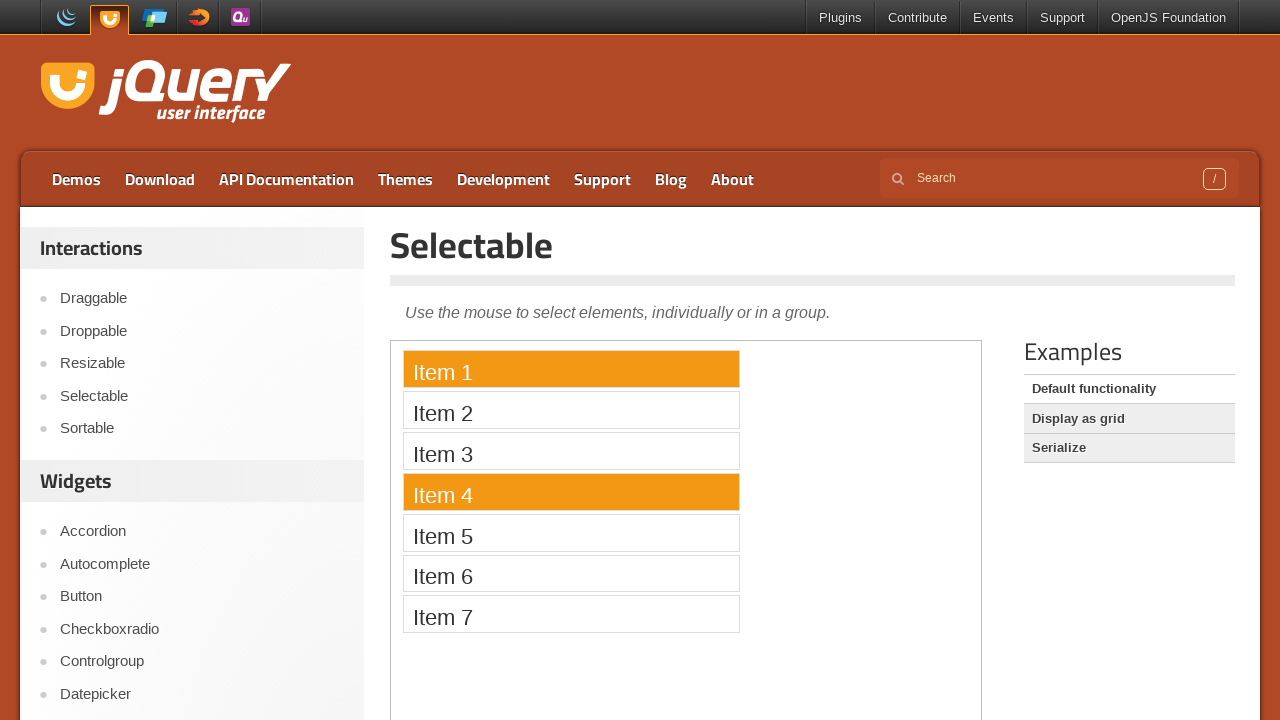

Released Control key to end multi-select operation
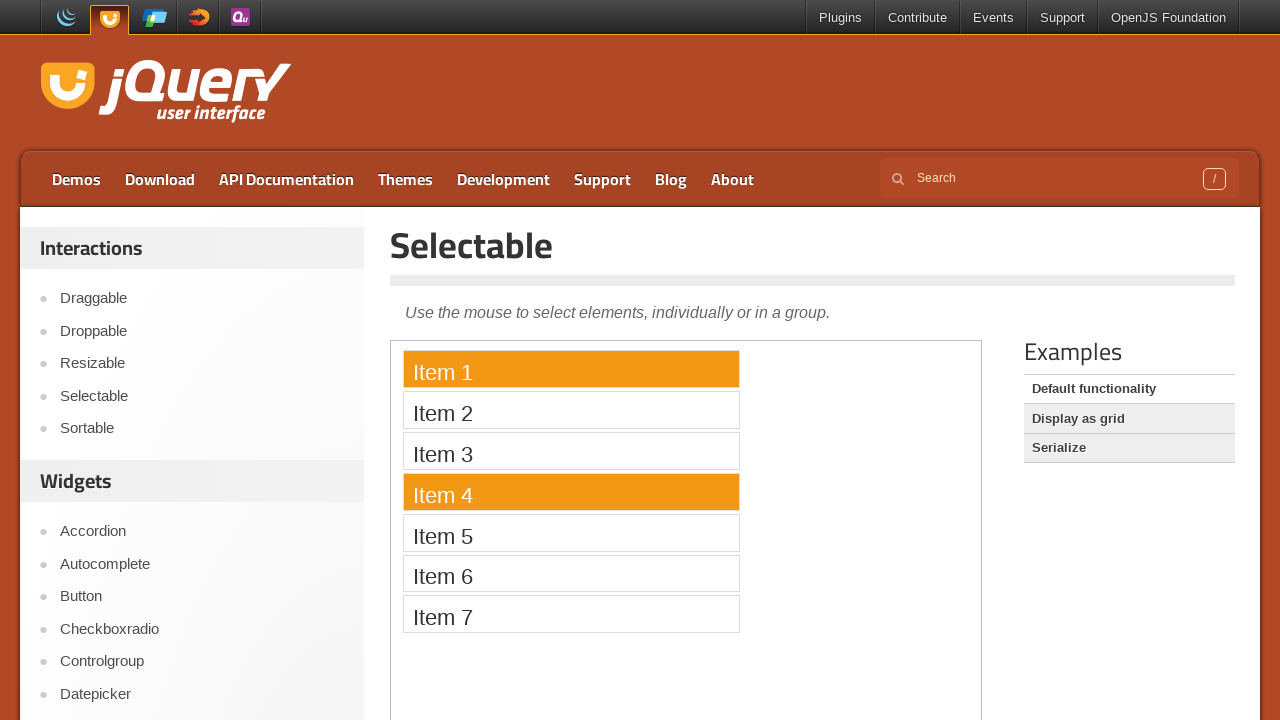

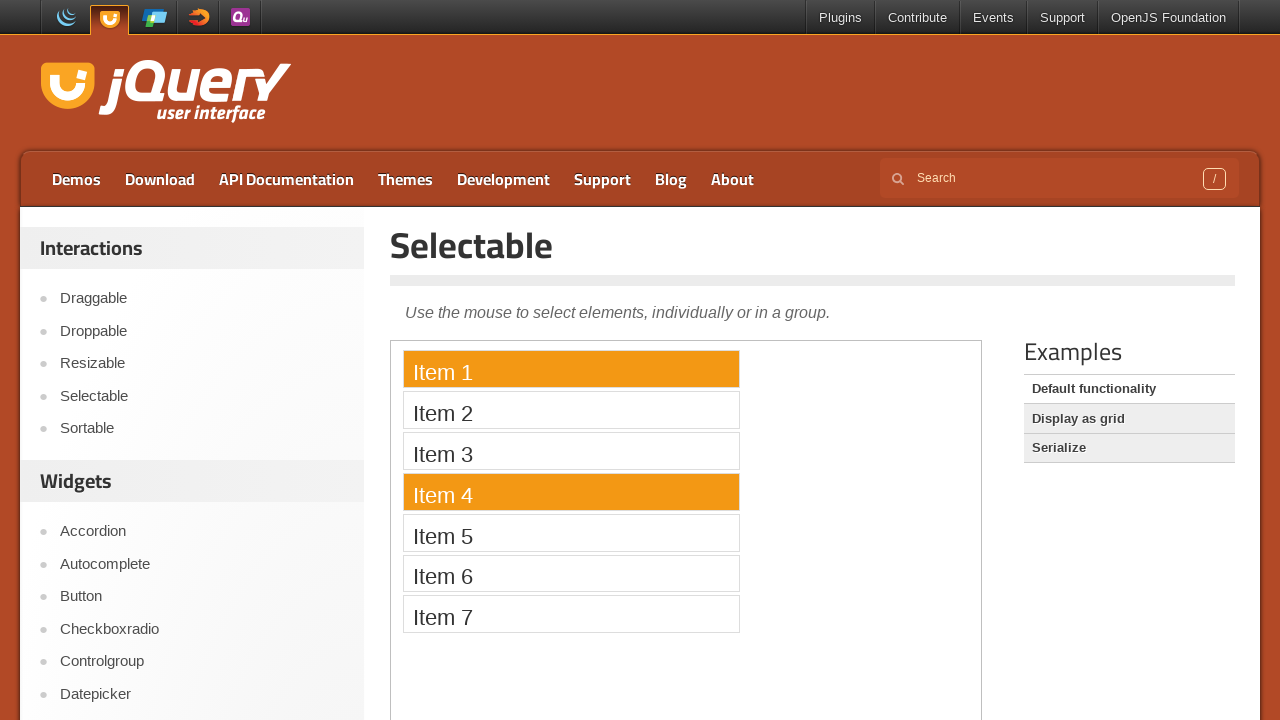